Tests clicking on the "craigslist" title link and verifying the redirected page title

Starting URL: https://pittsburgh.craigslist.org

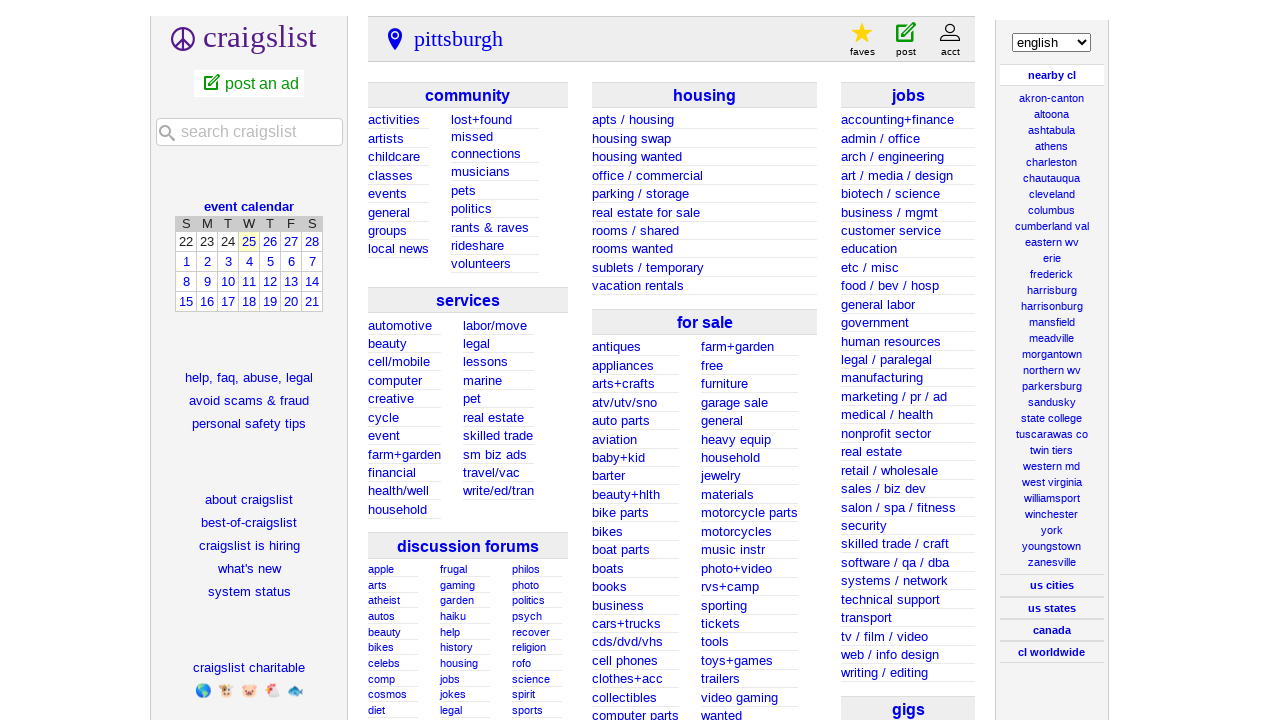

Clicked on the 'craigslist' title link at (249, 499) on a:has-text('craigslist')
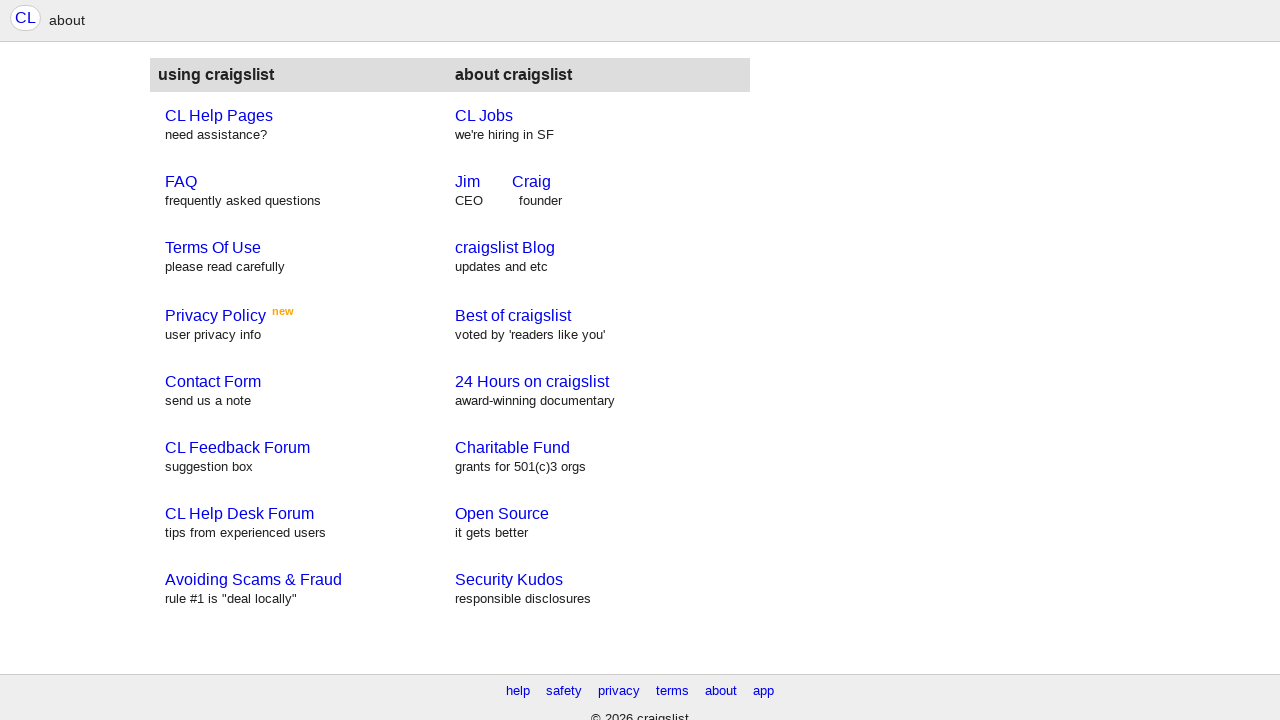

Verified that redirected page title contains 'craigslist'
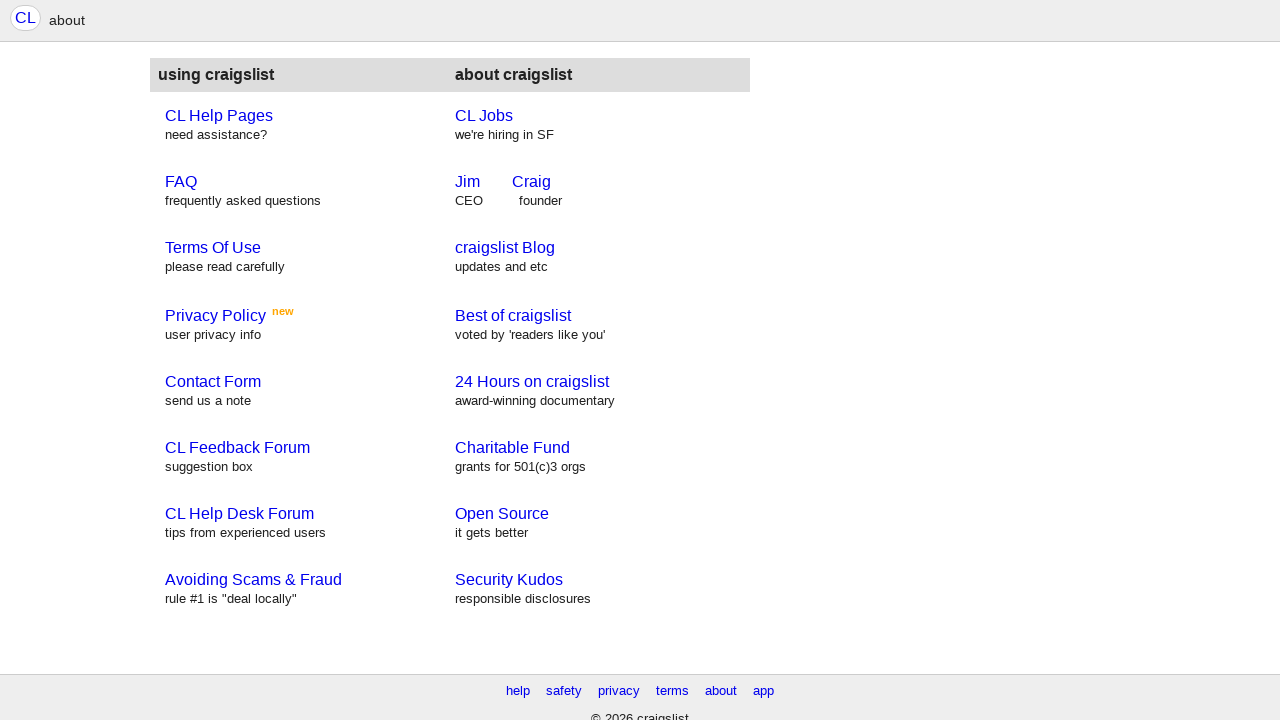

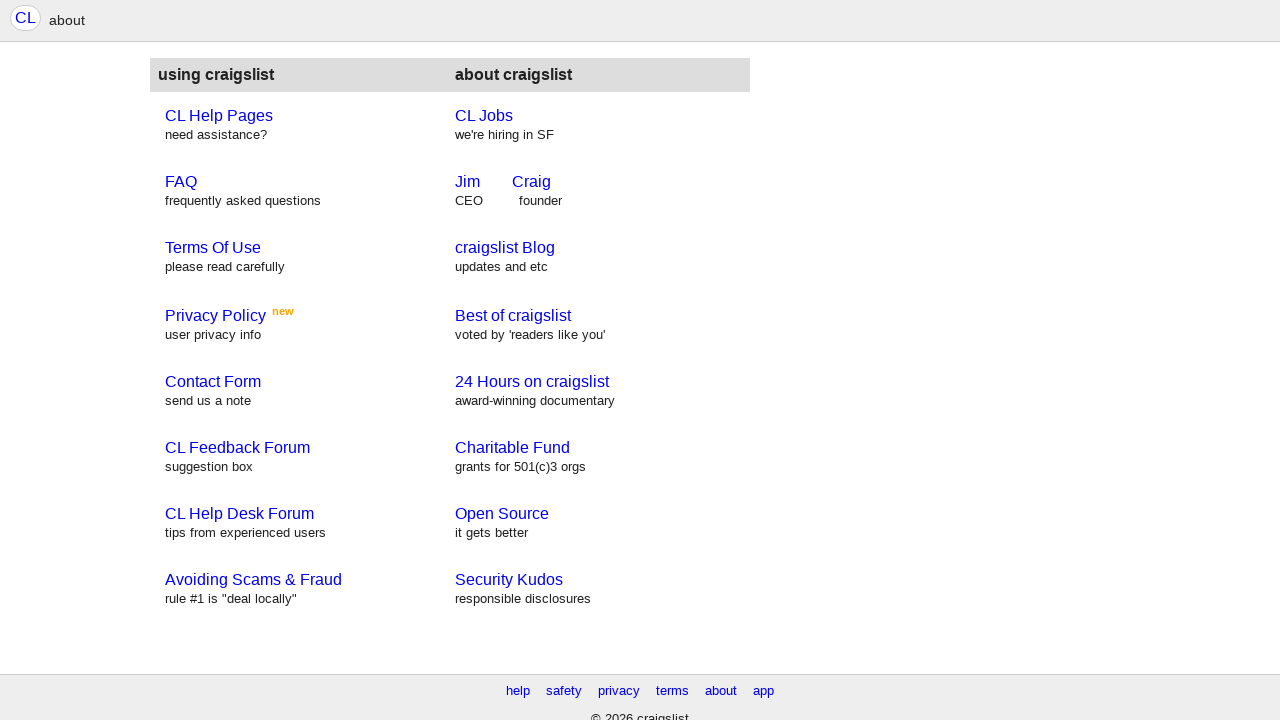